Tests dynamic loading by clicking a start button and waiting for "Hello World!" text to appear, with a 30-second timeout configuration.

Starting URL: https://automationfc.github.io/dynamic-loading/

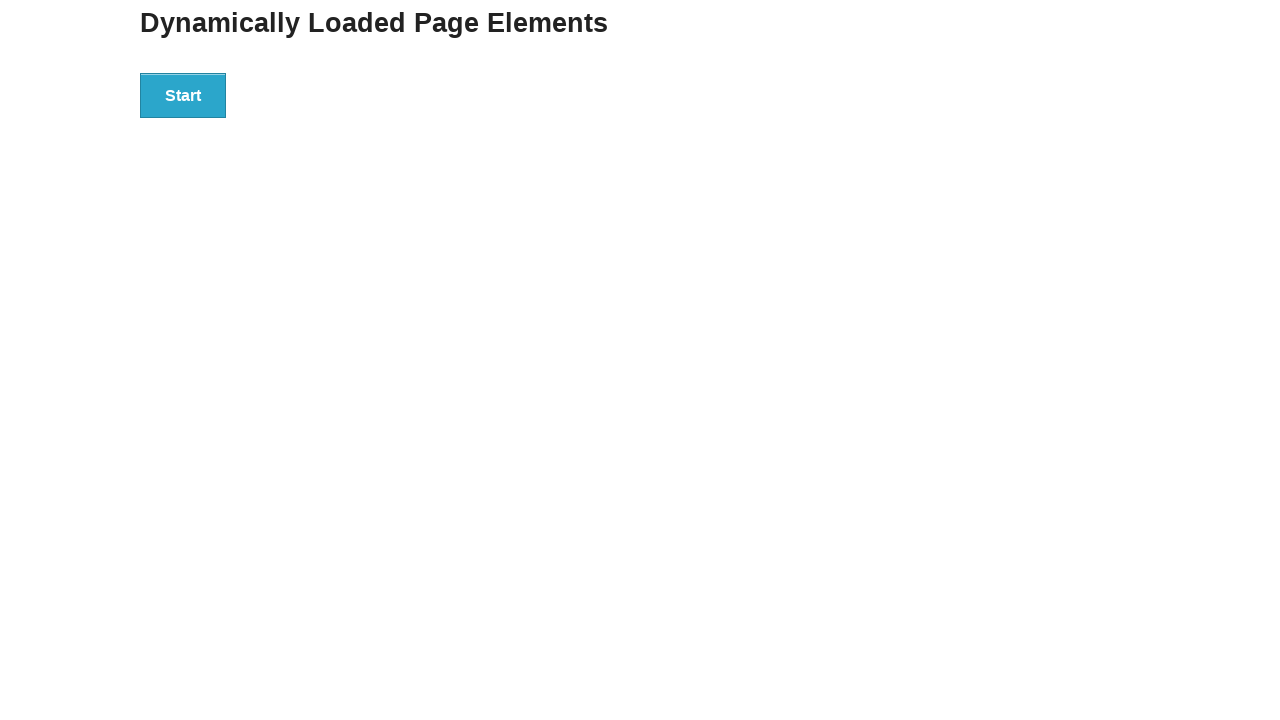

Navigated to dynamic loading test page
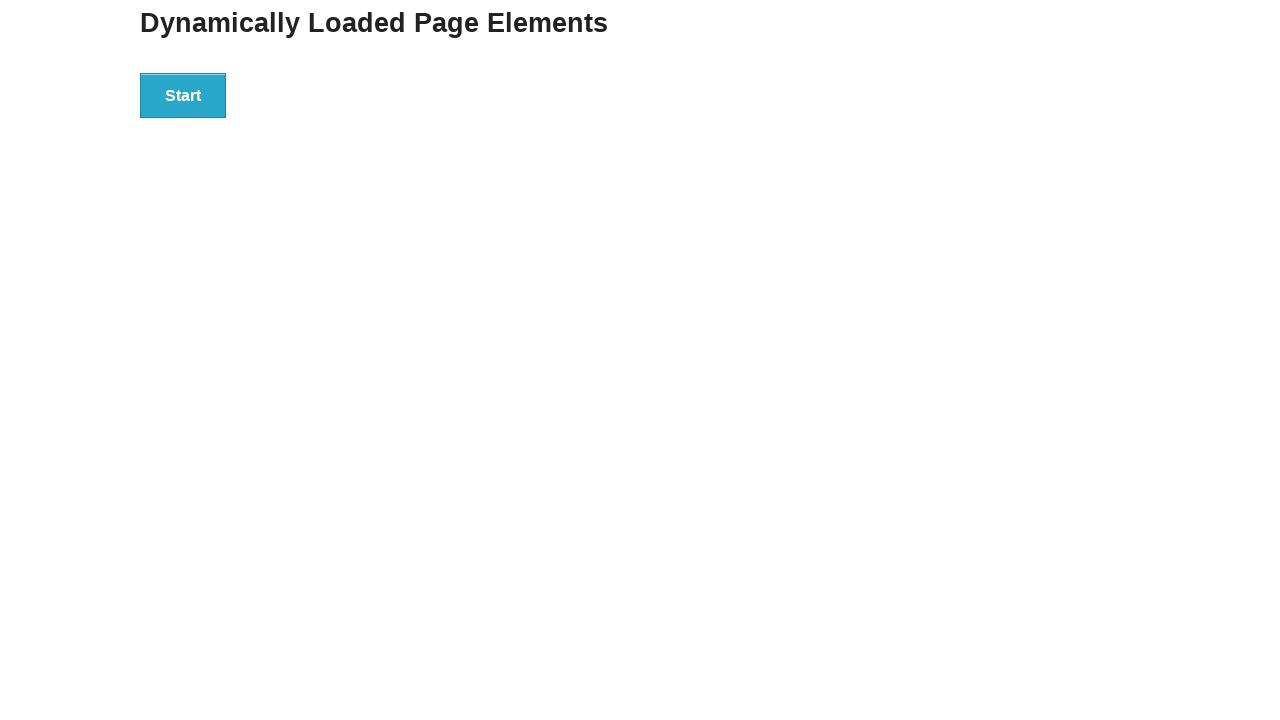

Clicked the start button to initiate dynamic loading at (183, 95) on div#start > button
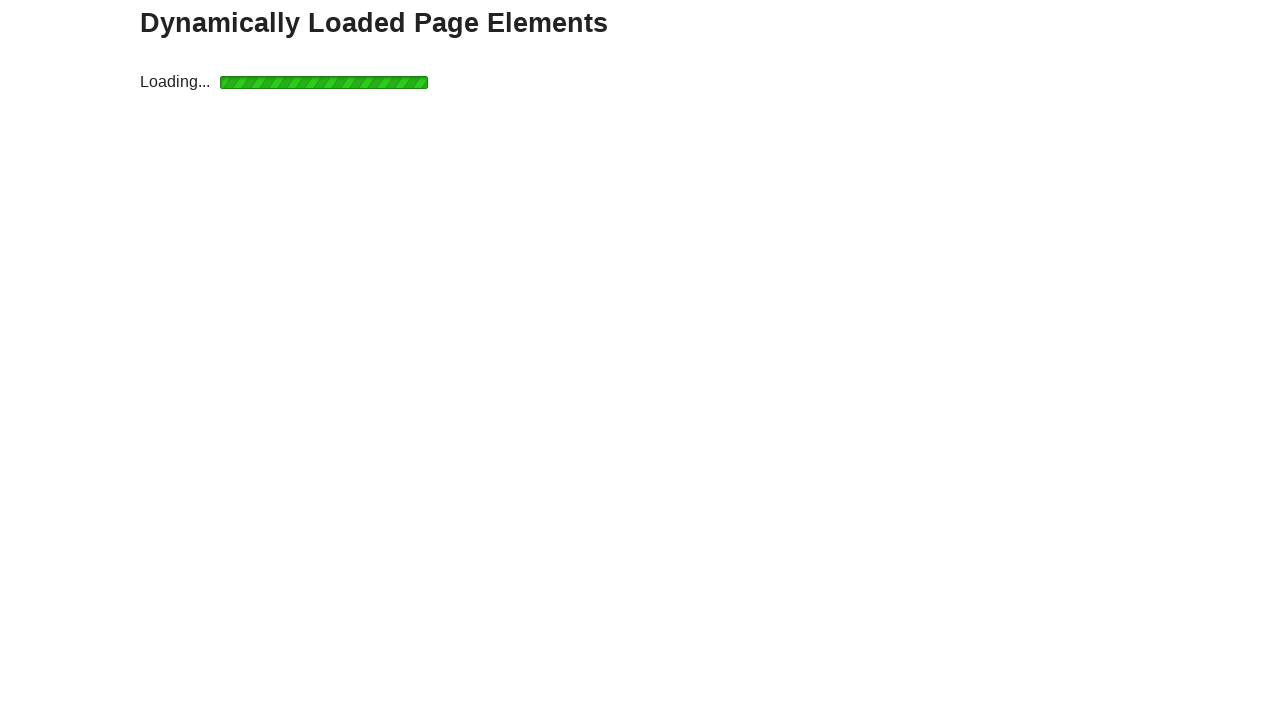

Waited for 'Hello World!' text to appear (30-second timeout)
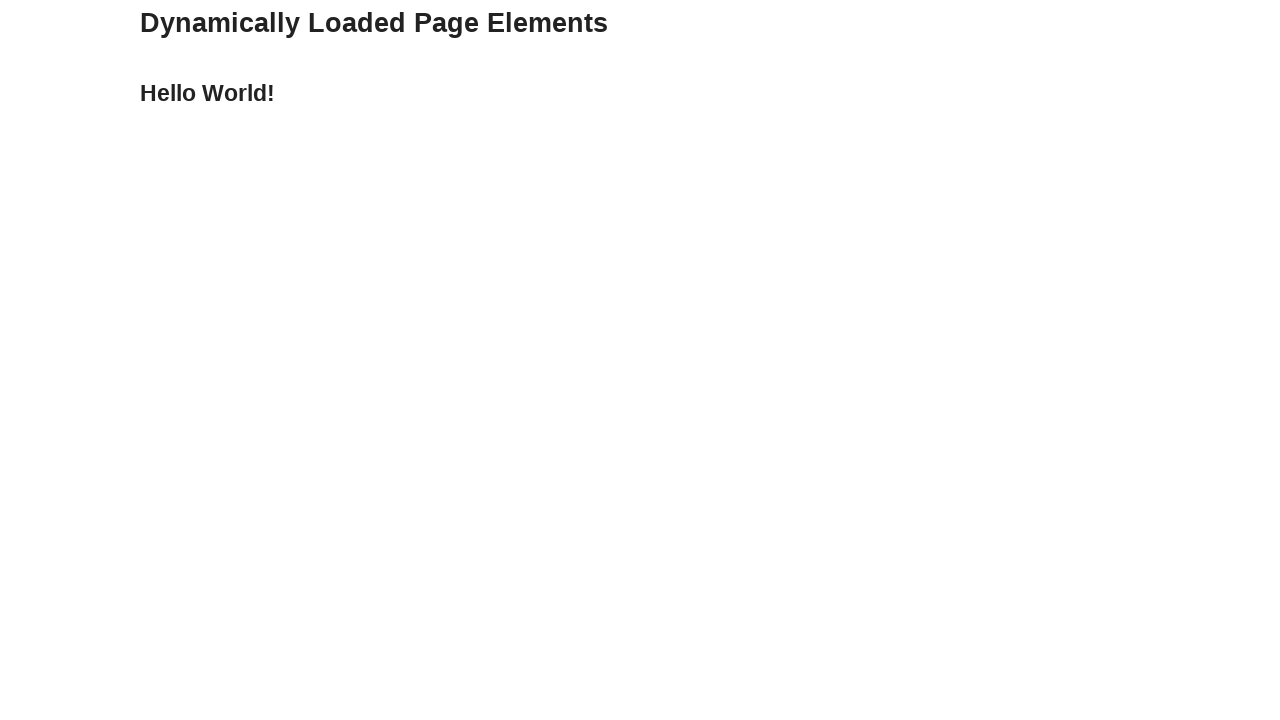

Verified that 'Hello World!' text is displayed correctly
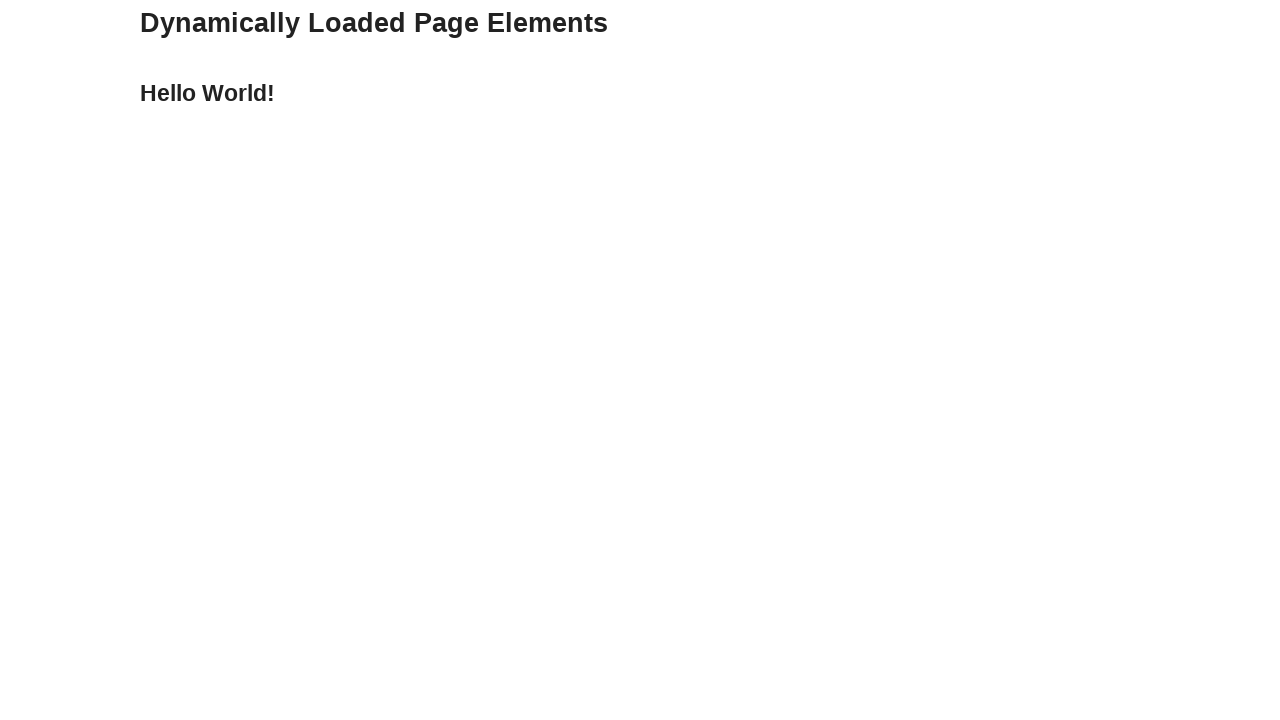

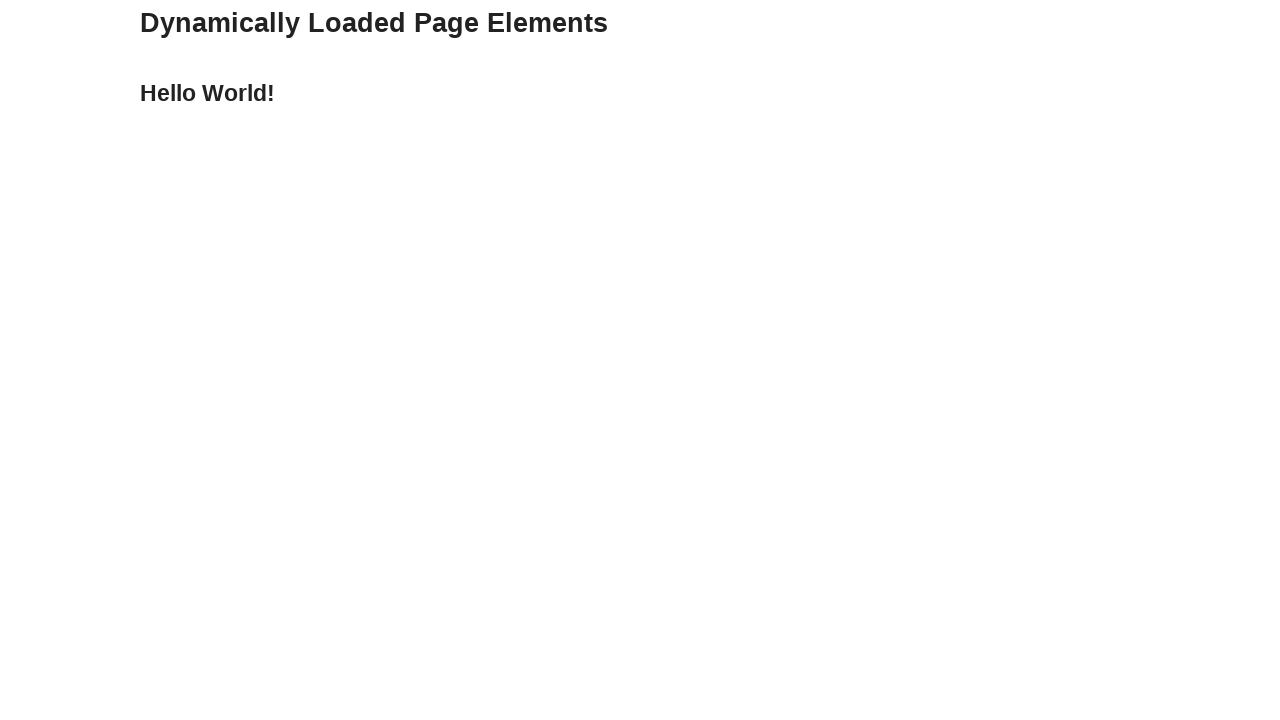